Navigates to Browse Languages section and verifies that the table headers are displayed correctly

Starting URL: http://www.99-bottles-of-beer.net/

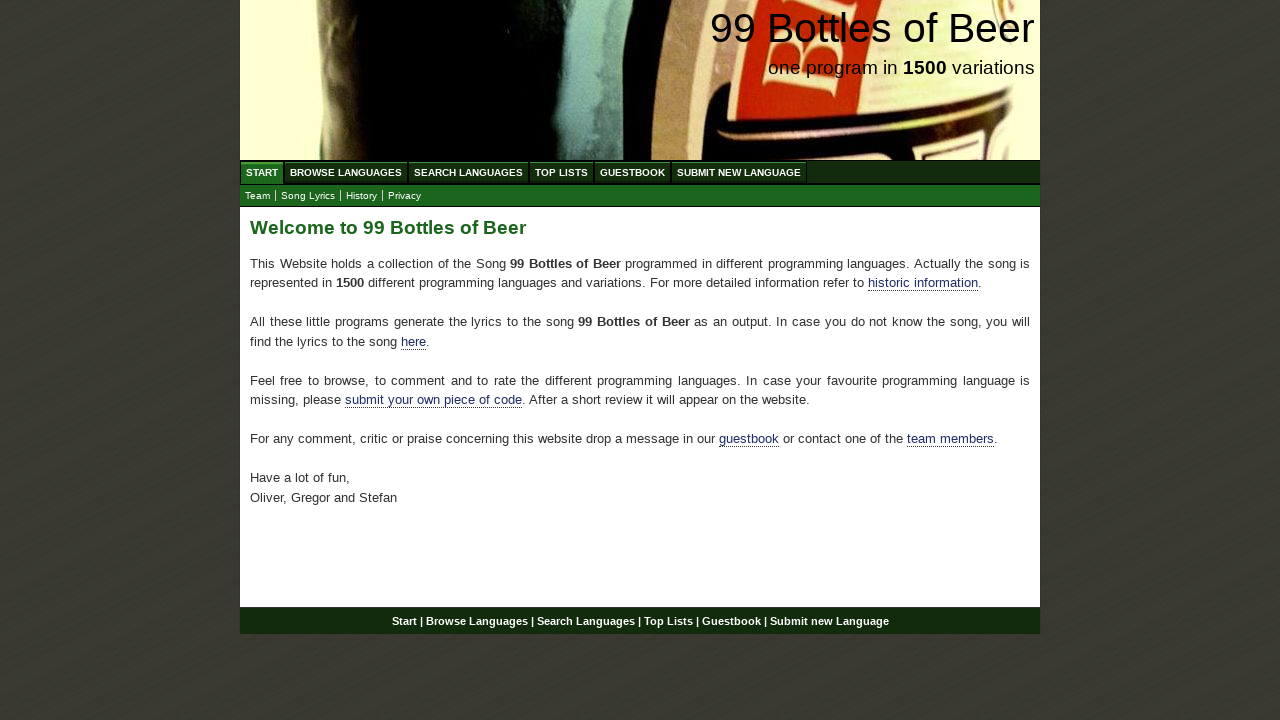

Clicked on Browse Languages link at (346, 172) on a[href='/abc.html']
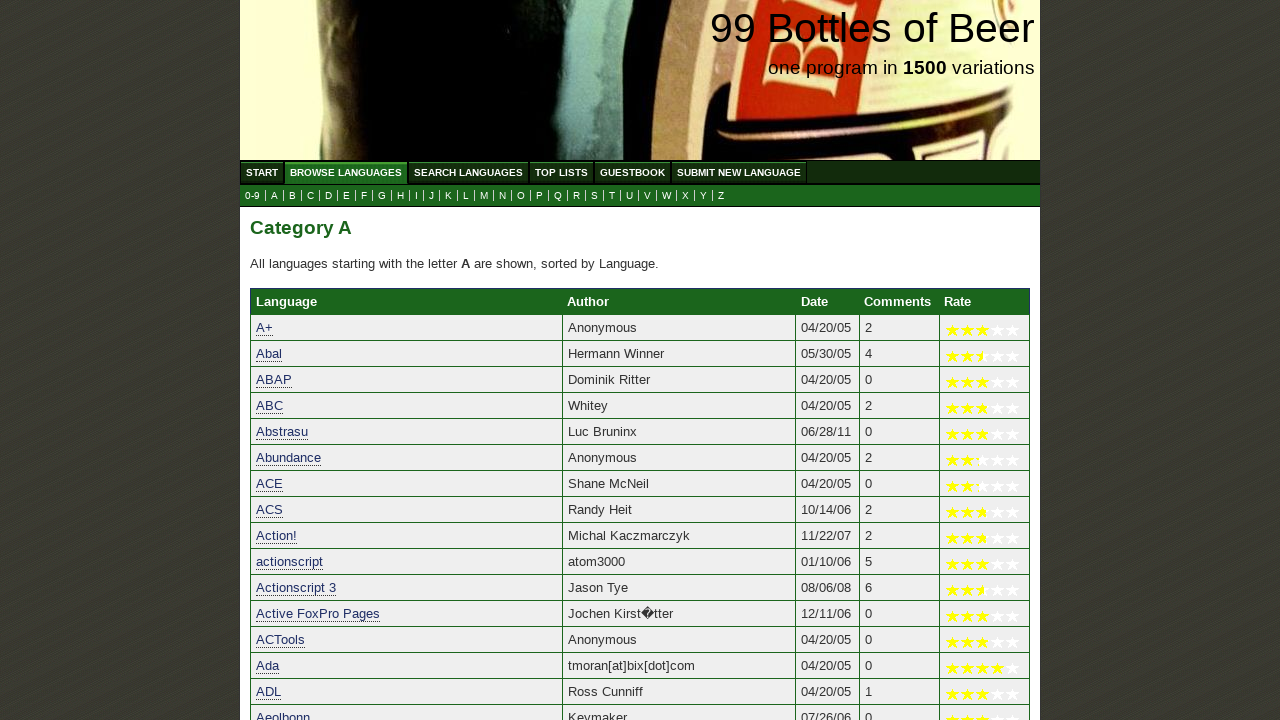

Table headers loaded successfully
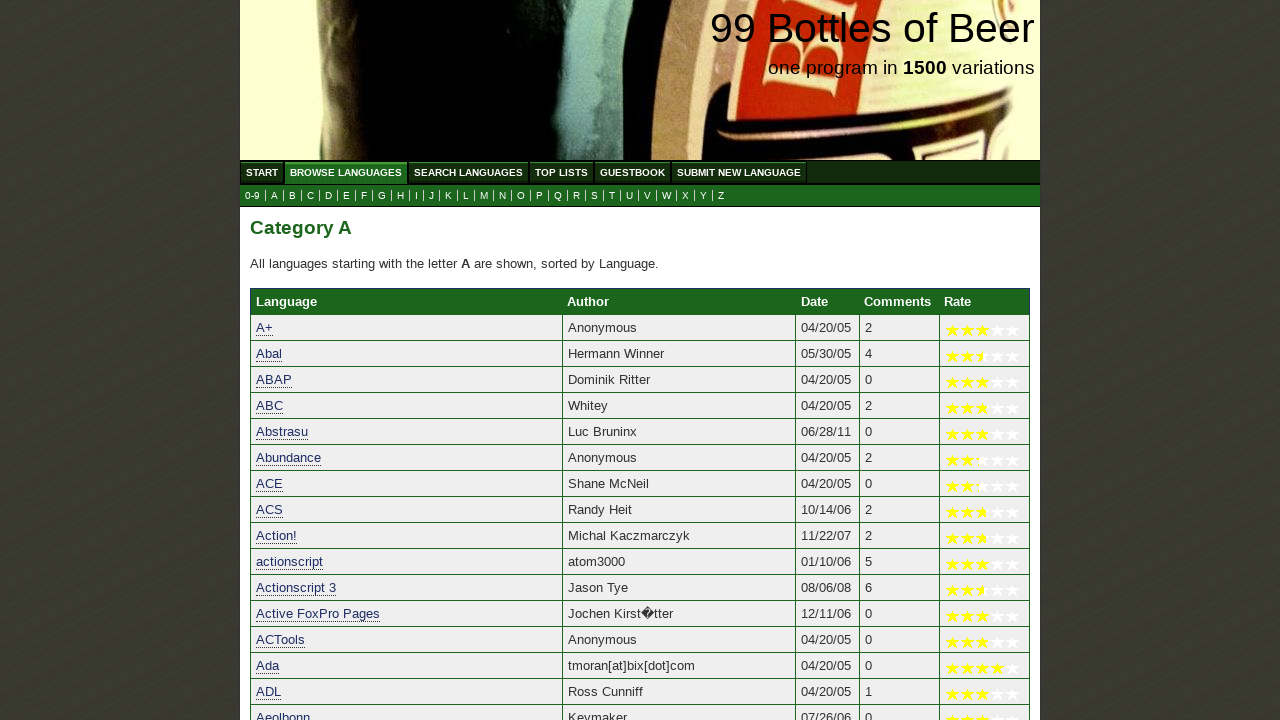

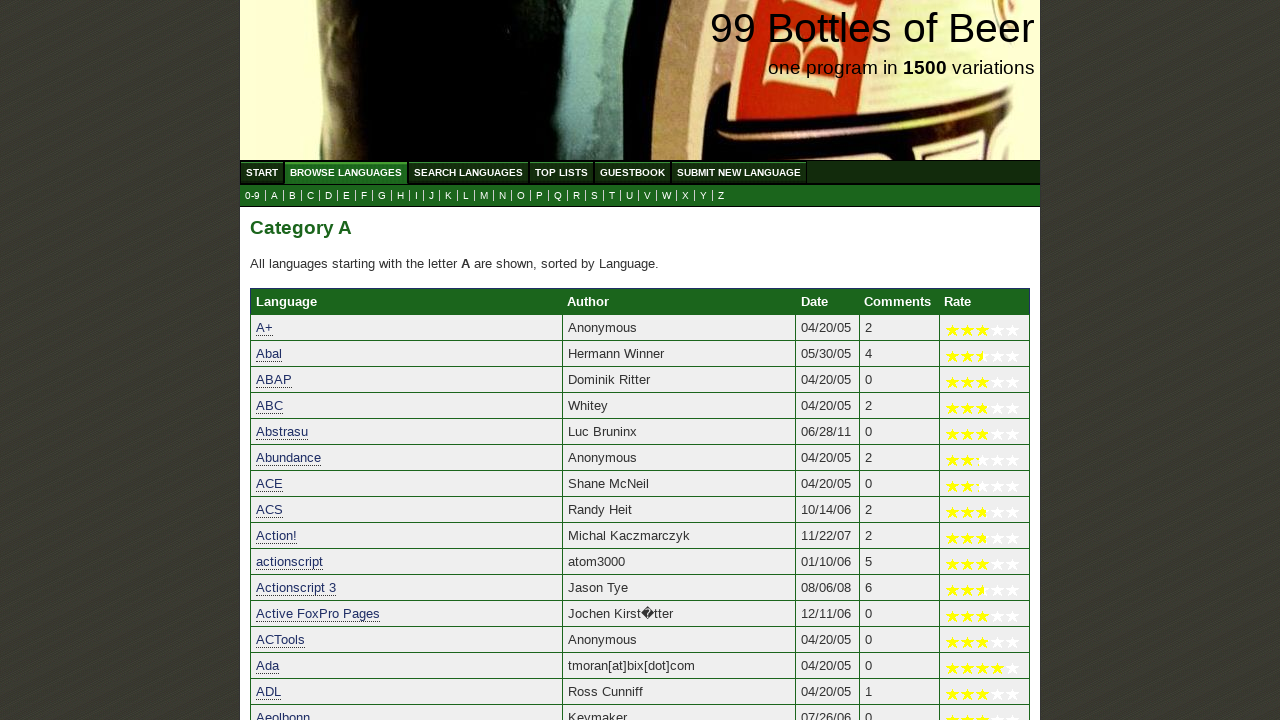